Navigates to the Automation Bookstore website and locates a specific book element by its ID to verify its presence

Starting URL: https://automationbookstore.dev/

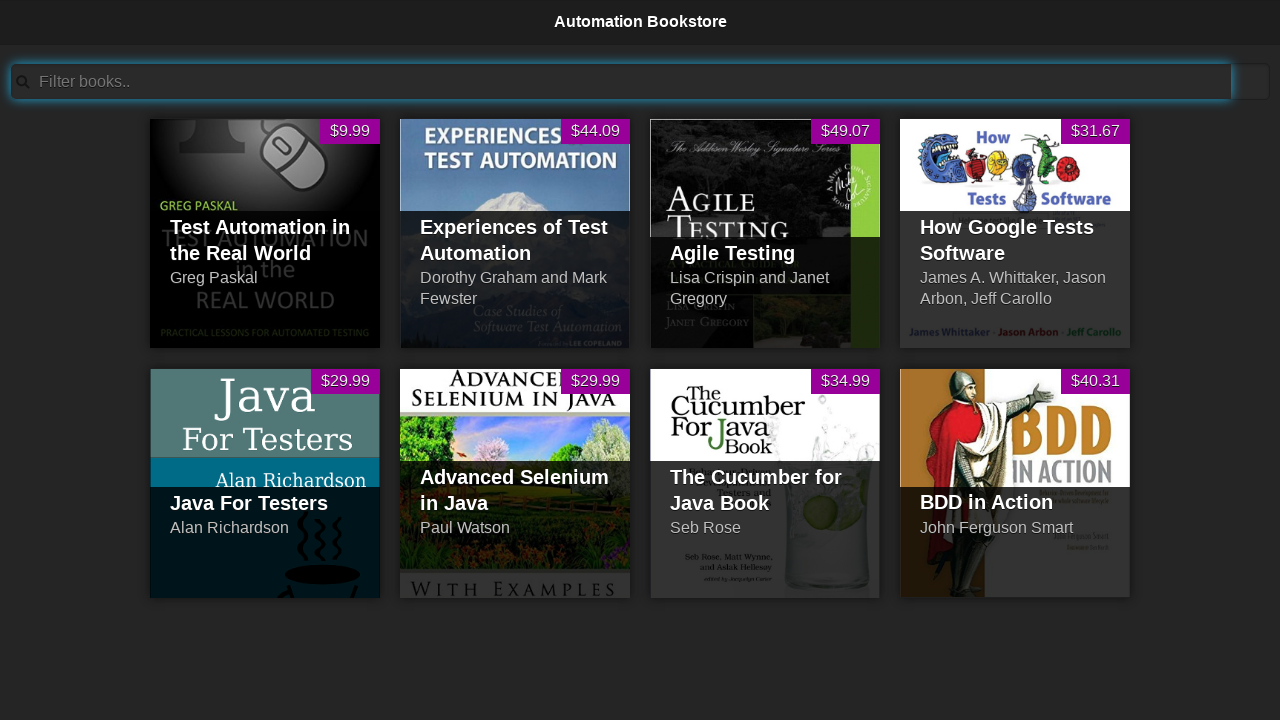

Navigated to Automation Bookstore website
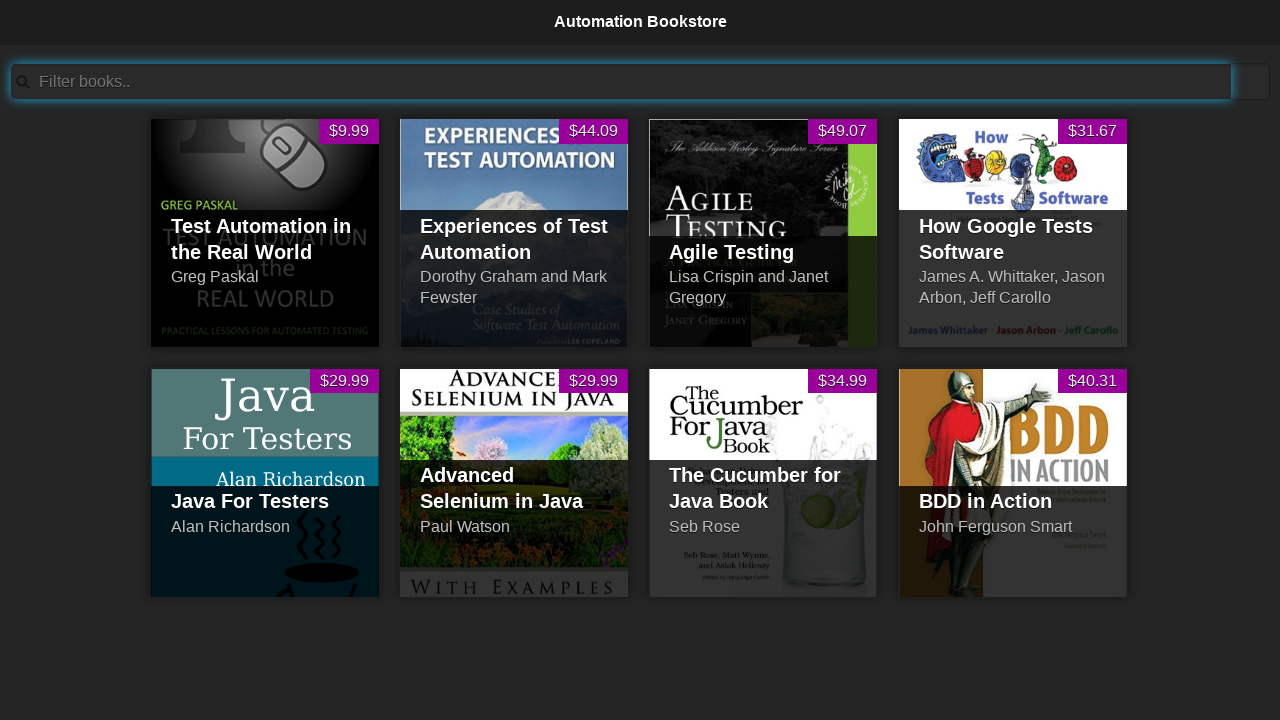

Located book element with id 'pid3'
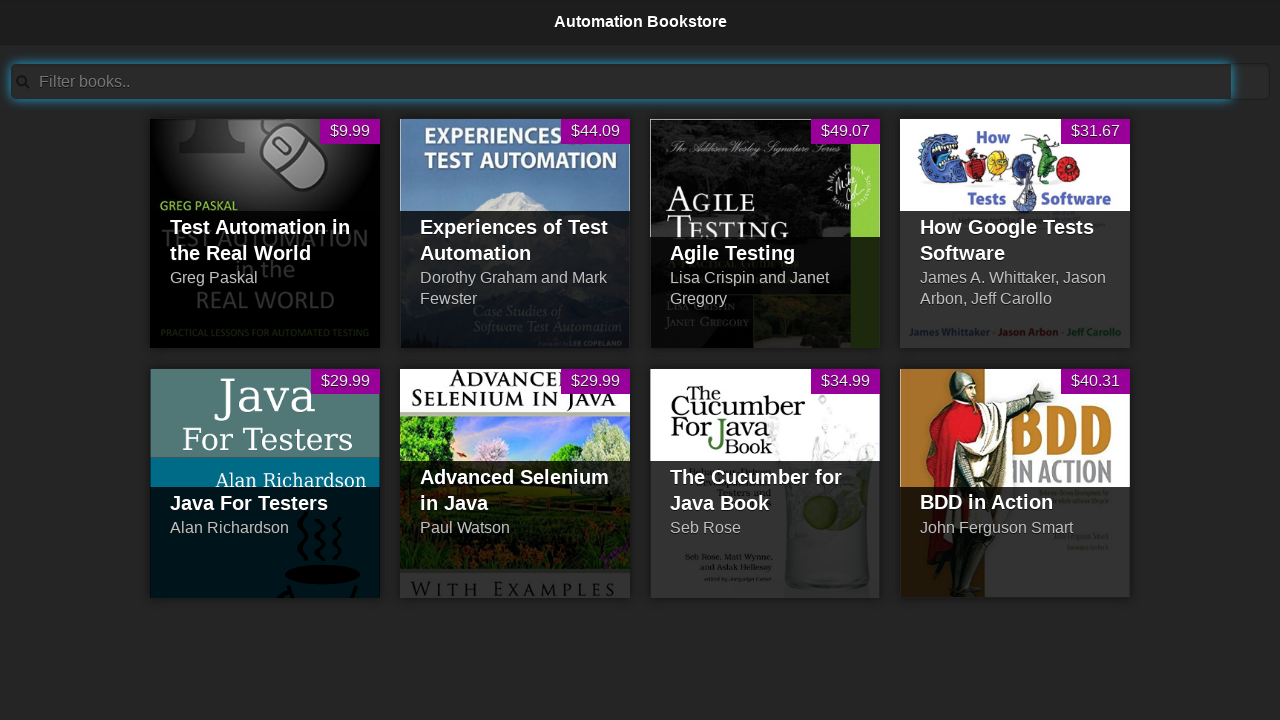

Book element 'pid3' is ready and present in DOM
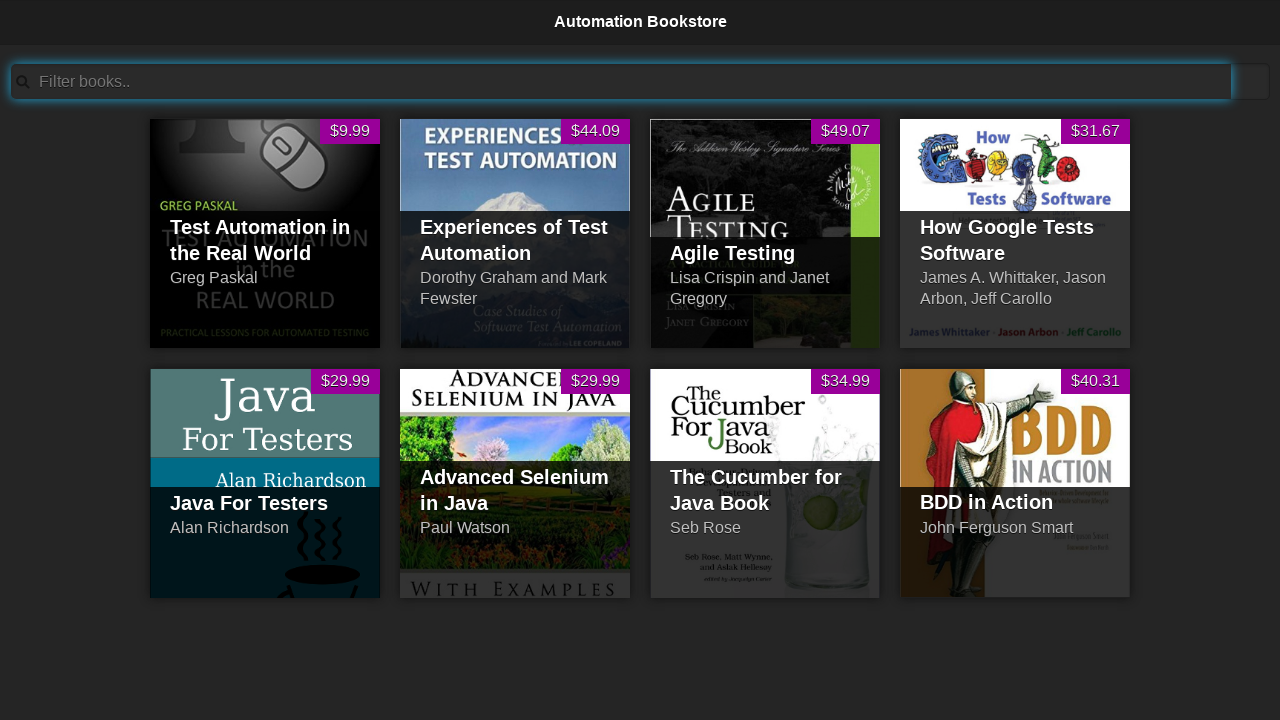

Verified that book element 'pid3' is visible on the page
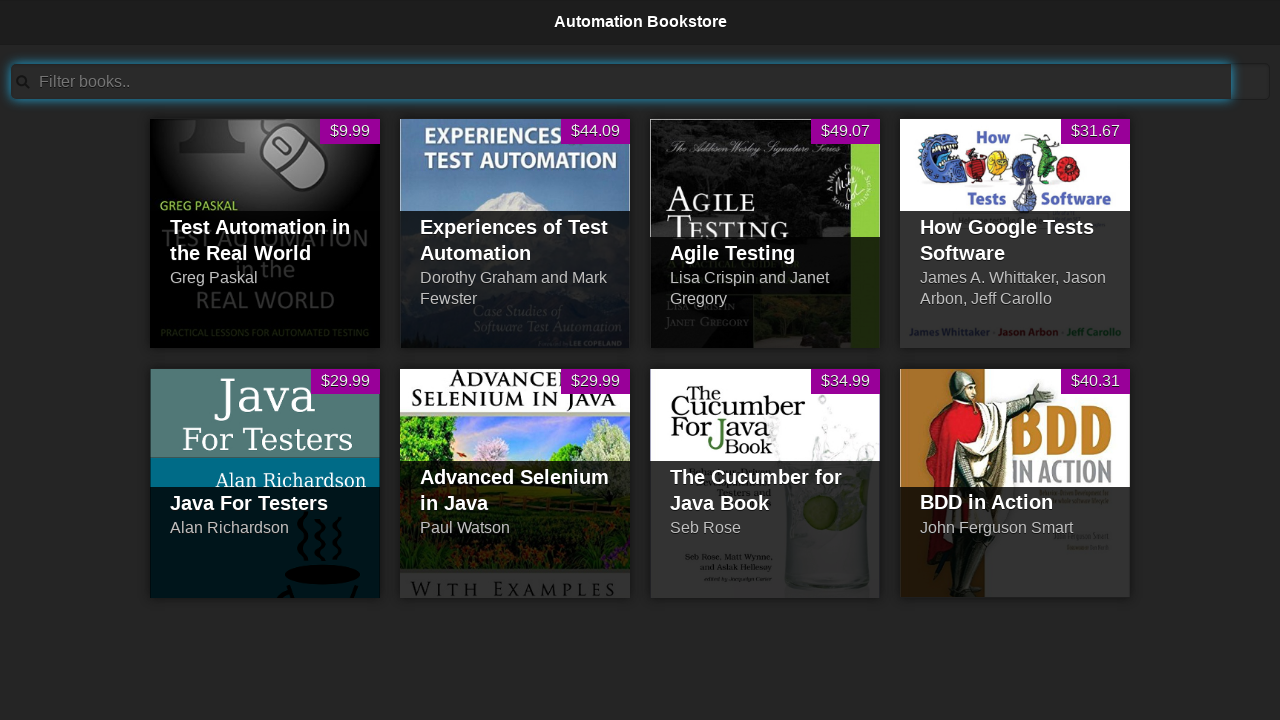

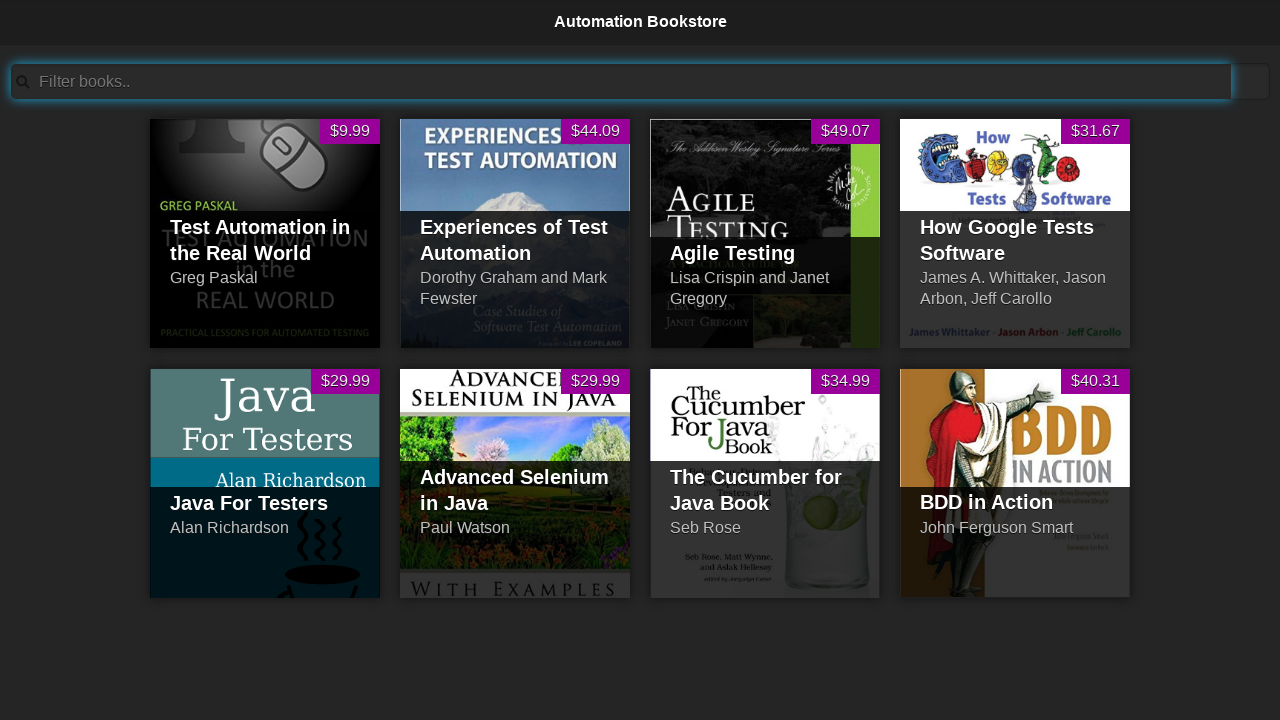